Tests displaying jQuery Growl notification messages on a webpage by injecting jQuery, jQuery Growl library, and CSS styles, then triggering a notification.

Starting URL: http://the-internet.herokuapp.com

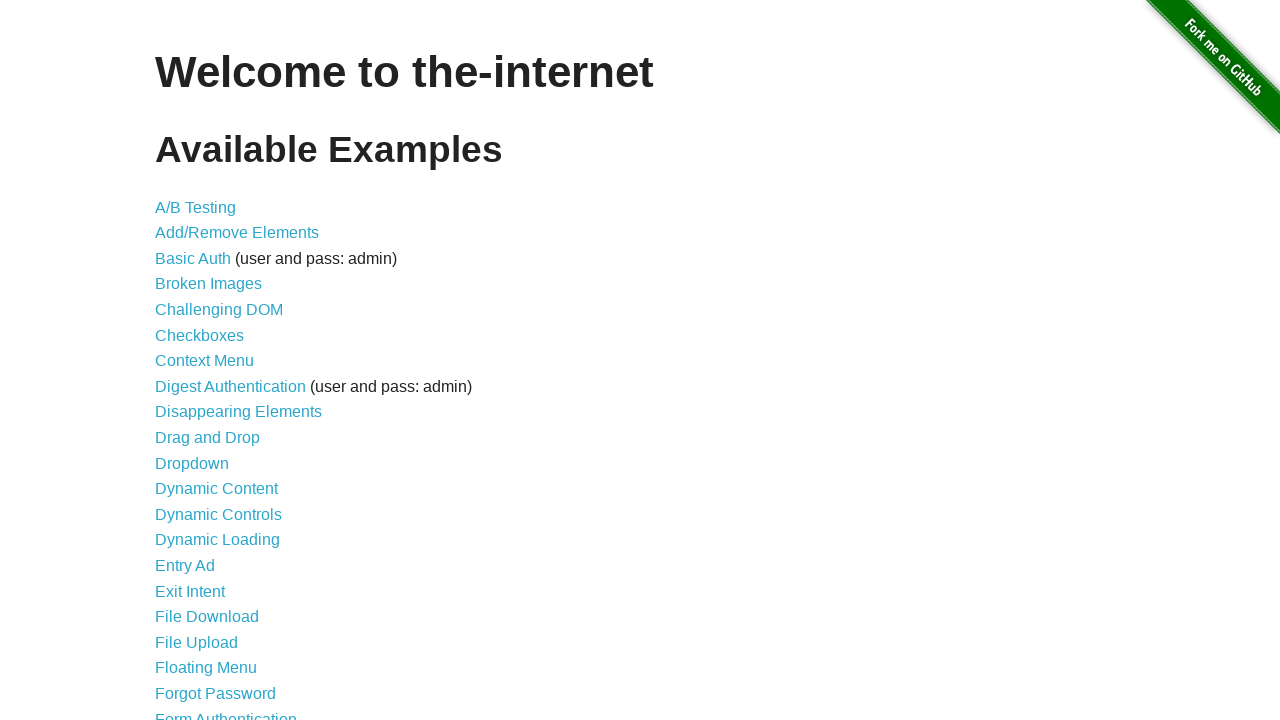

Injected jQuery library into page
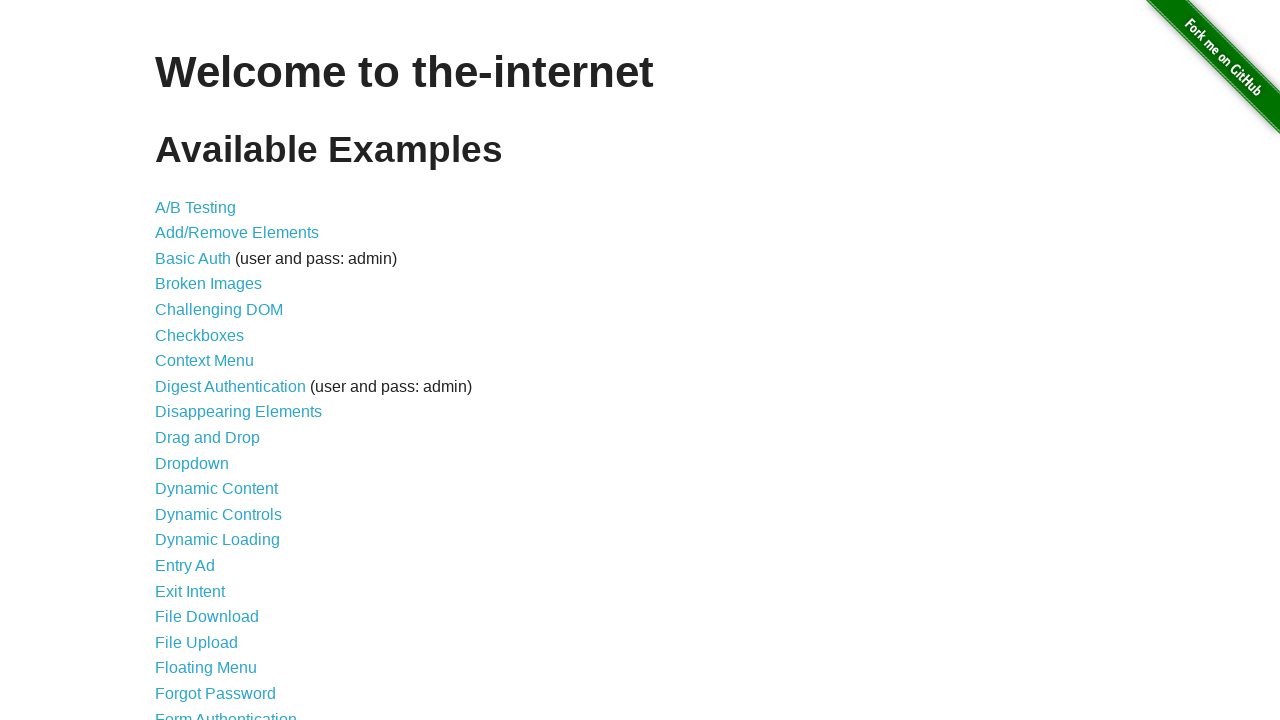

jQuery library loaded successfully
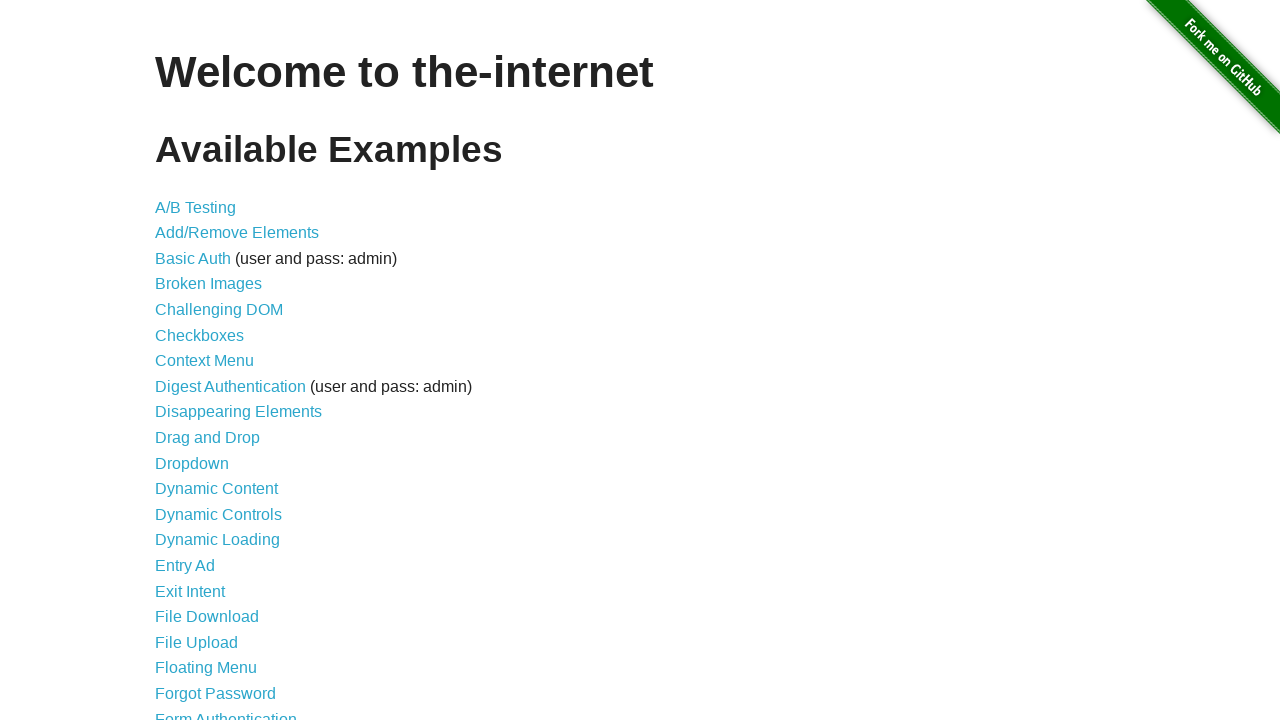

Injected jQuery Growl library into page
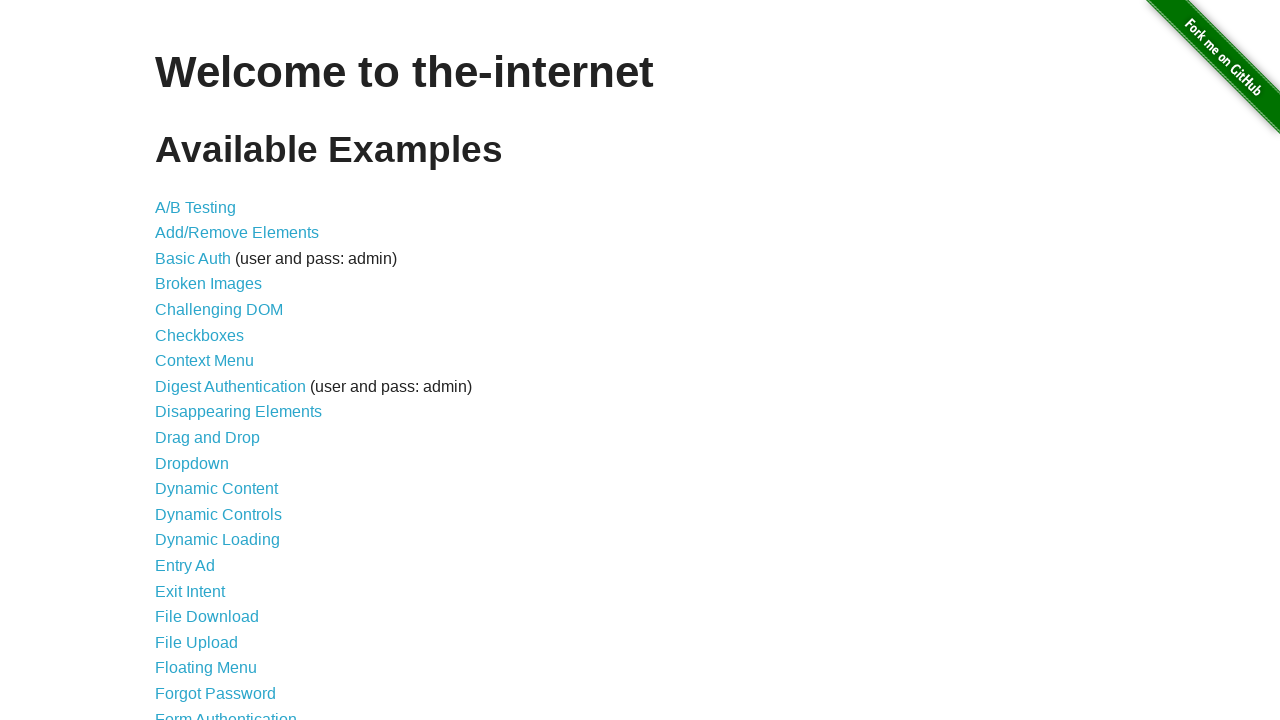

jQuery Growl library loaded successfully
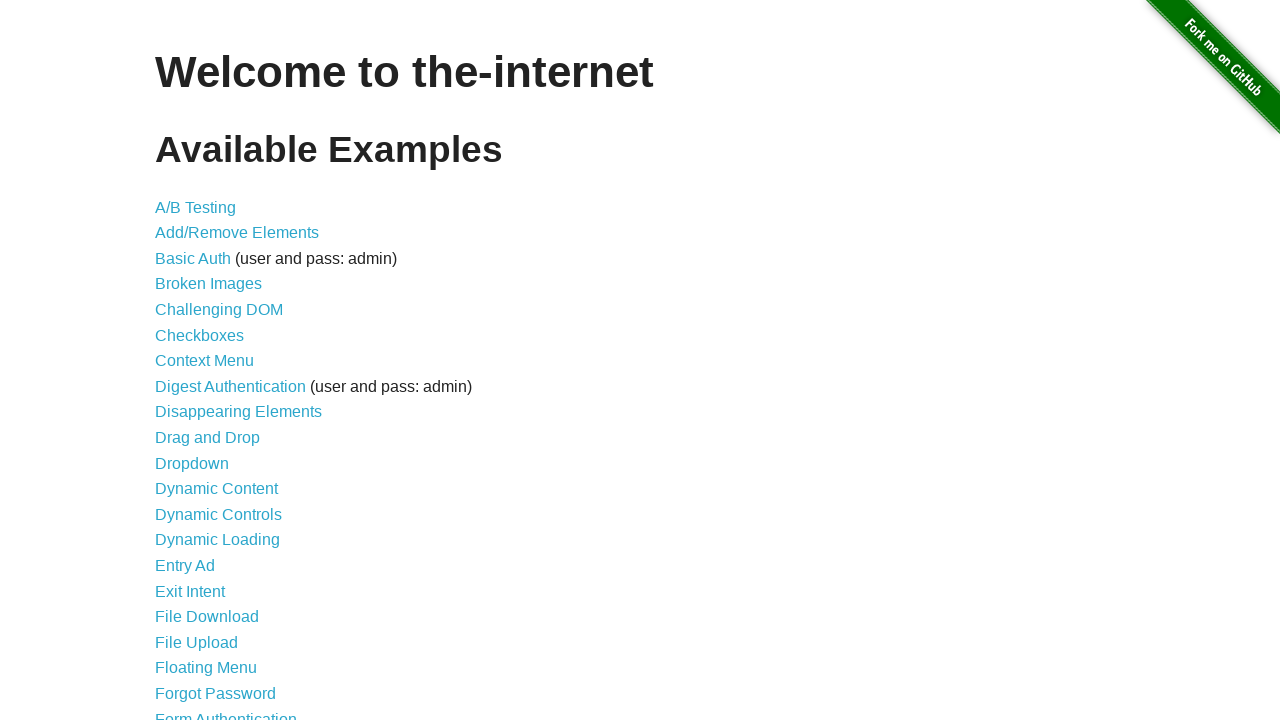

Injected jQuery Growl CSS styles into page
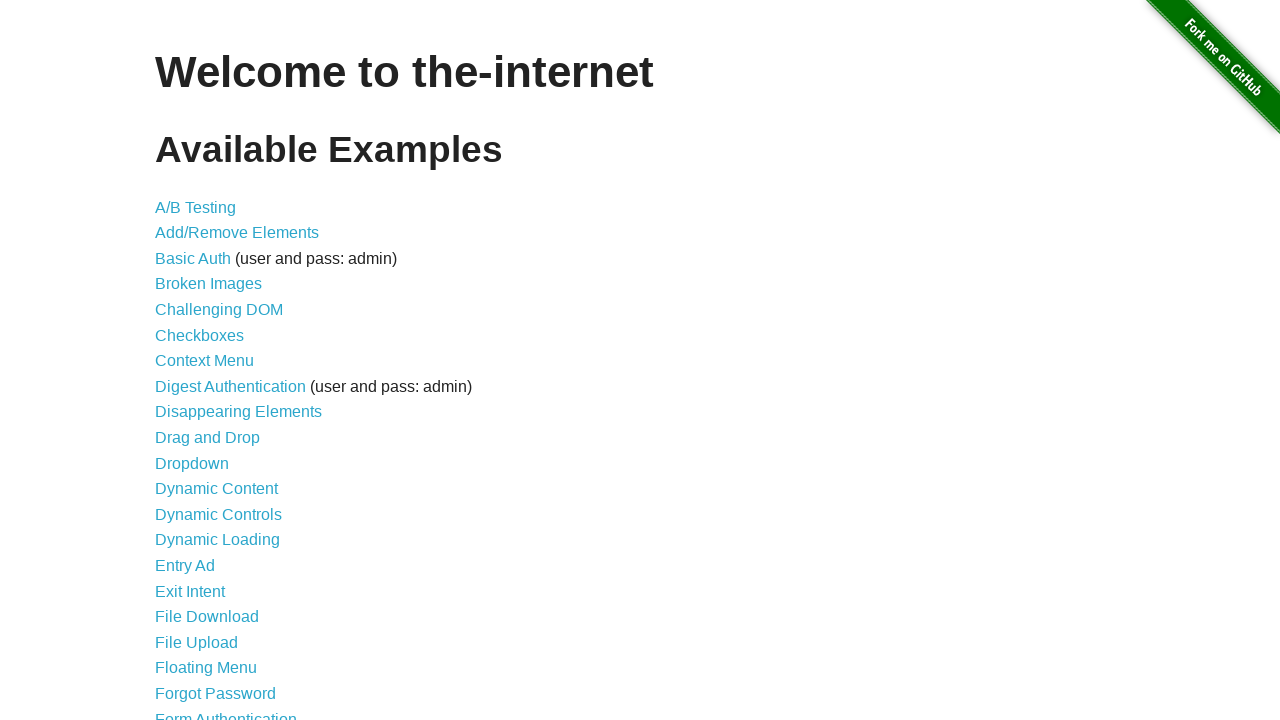

Triggered jQuery Growl notification with title 'GET' and message '/'
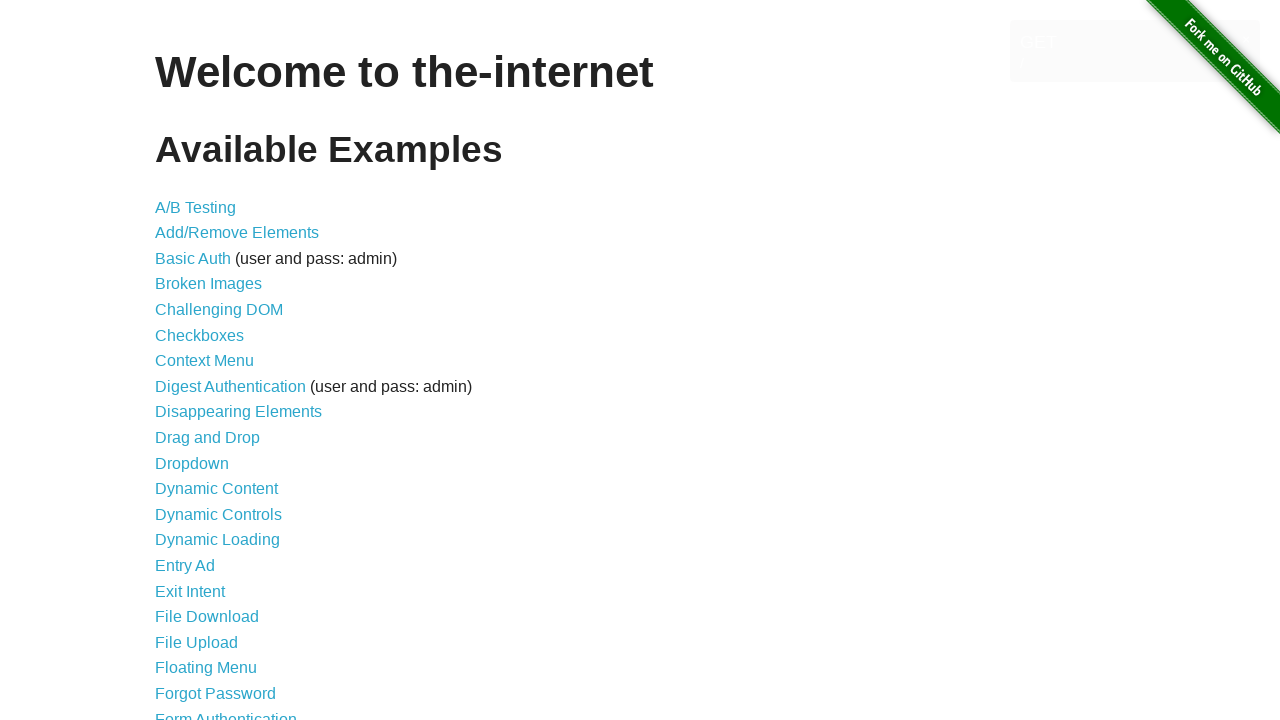

jQuery Growl notification appeared on page
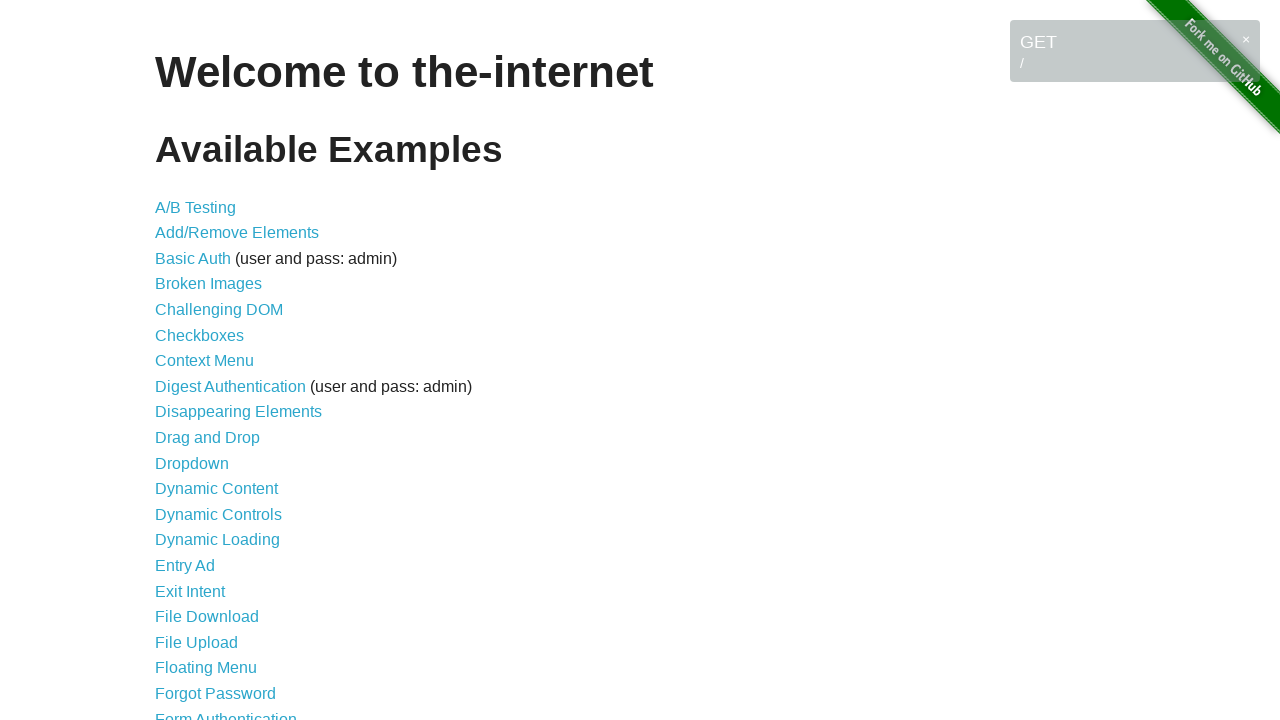

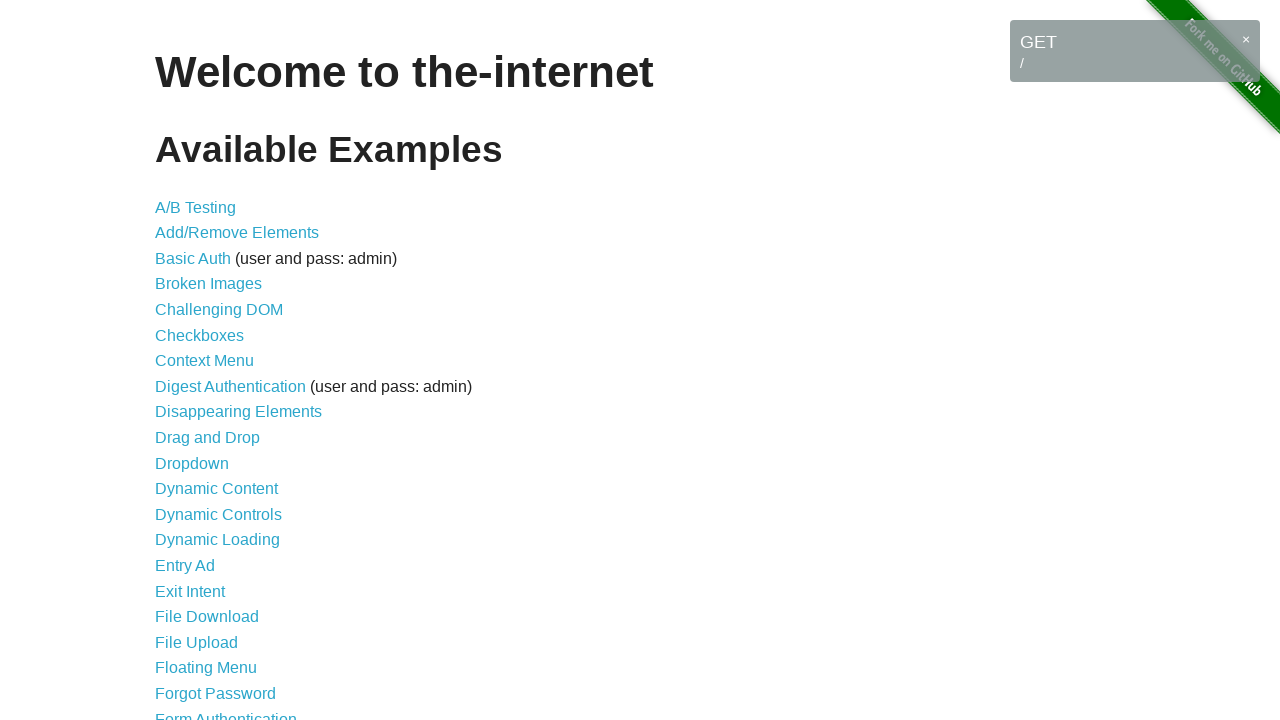